Tests a jQuery combo tree dropdown by opening it and selecting multiple items from the multi-selection dropdown

Starting URL: https://www.jqueryscript.net/demo/Drop-Down-Combo-Tree/#google_vignette

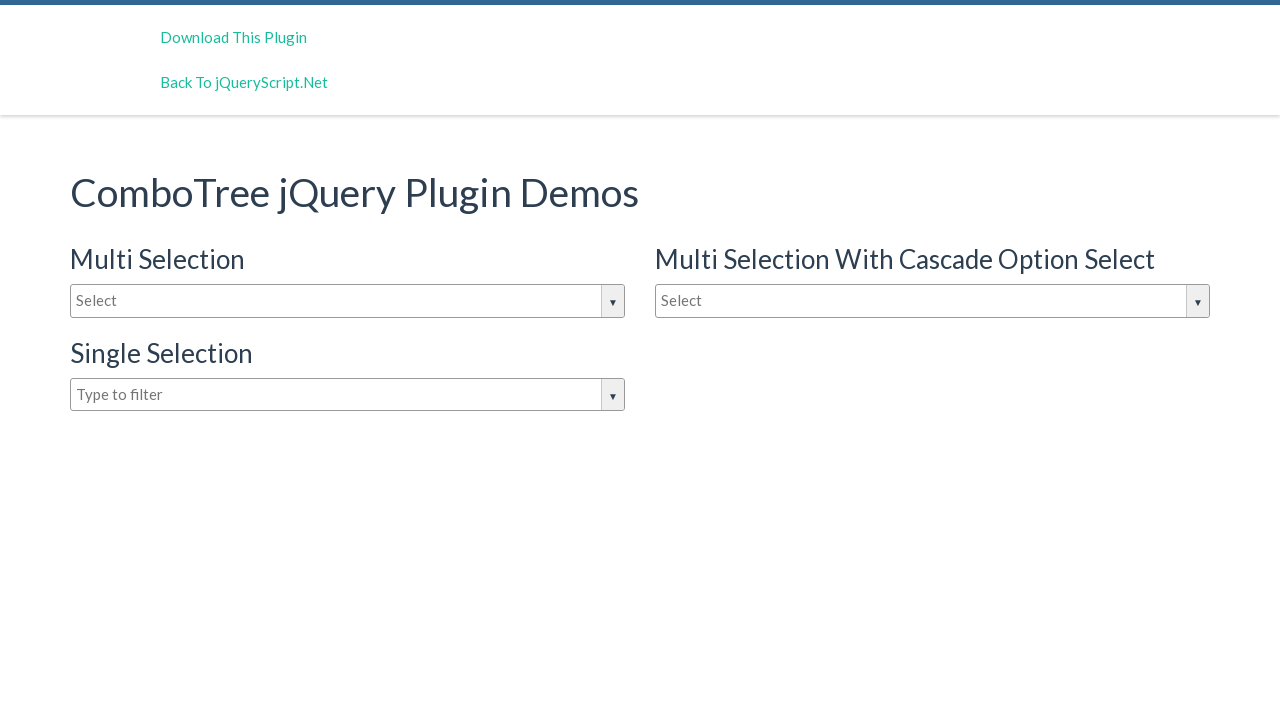

Clicked on the dropdown input box to open it at (348, 301) on #justAnInputBox
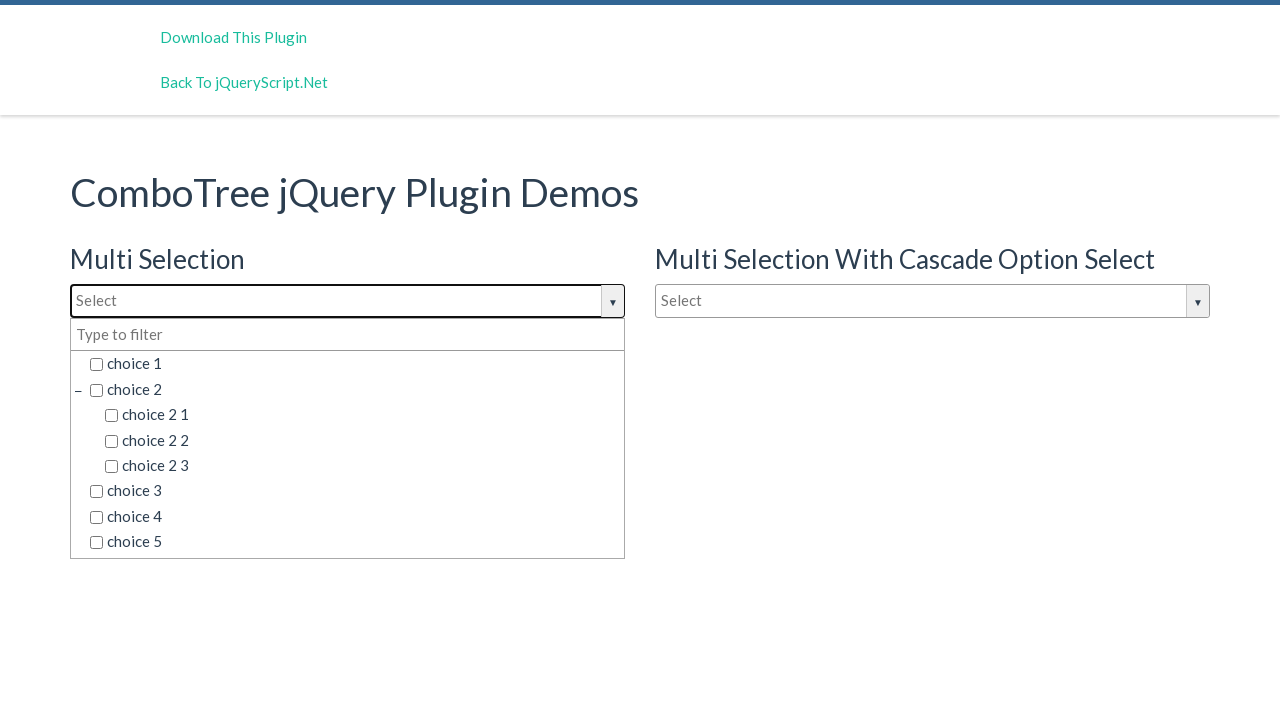

Waited for dropdown options to become visible
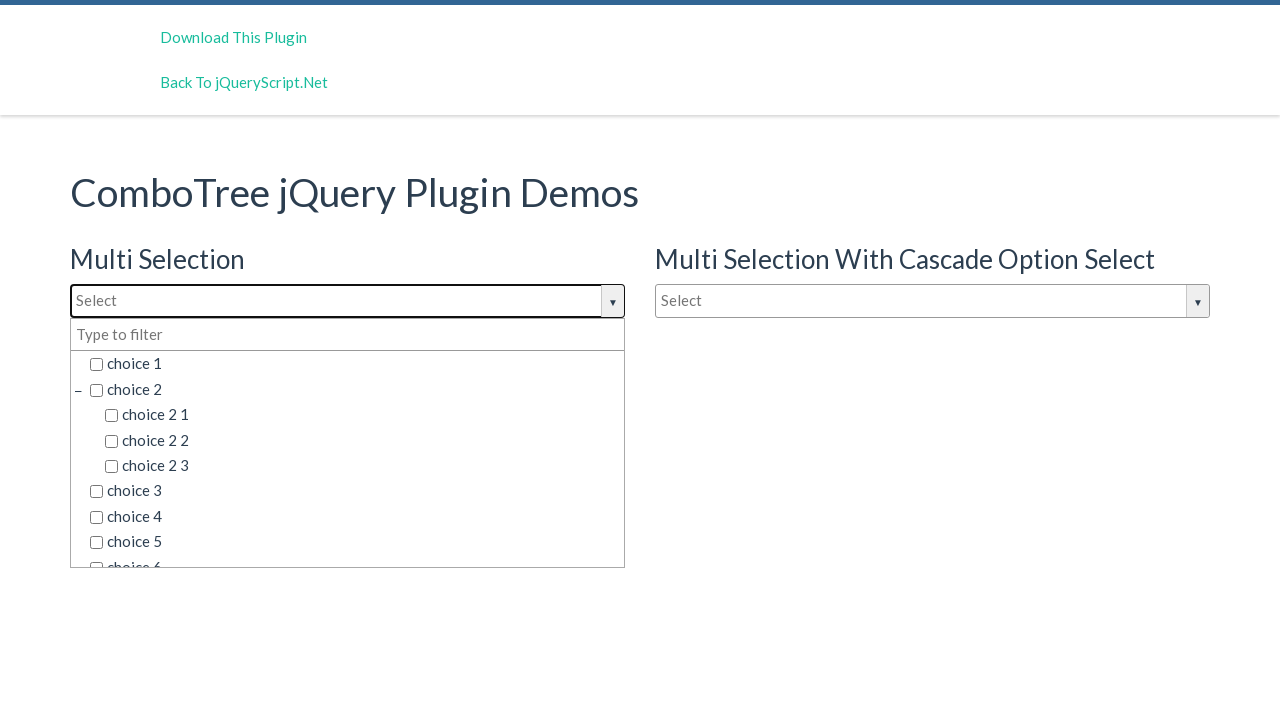

Located all available choice elements in the dropdown
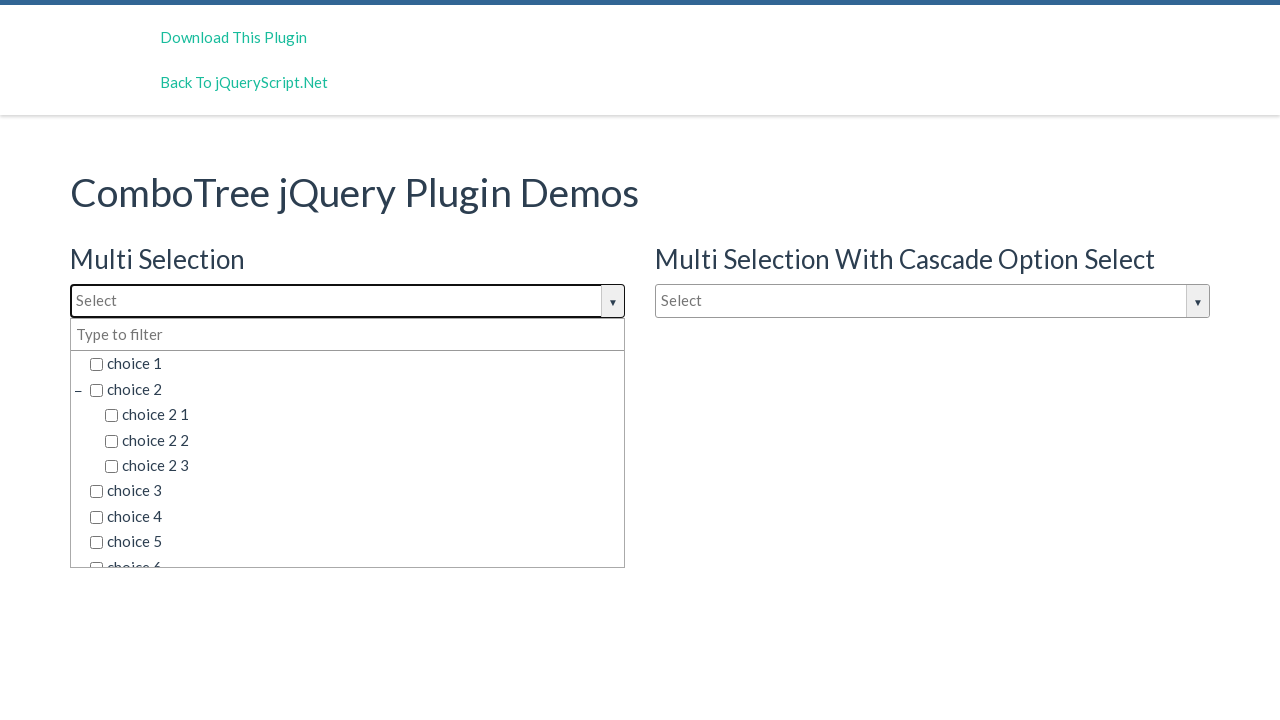

Selected 'choice 2' from the multi-selection dropdown at (355, 389) on xpath=//h3[text()='Multi Selection']/following-sibling::div//ul//span[contains(@
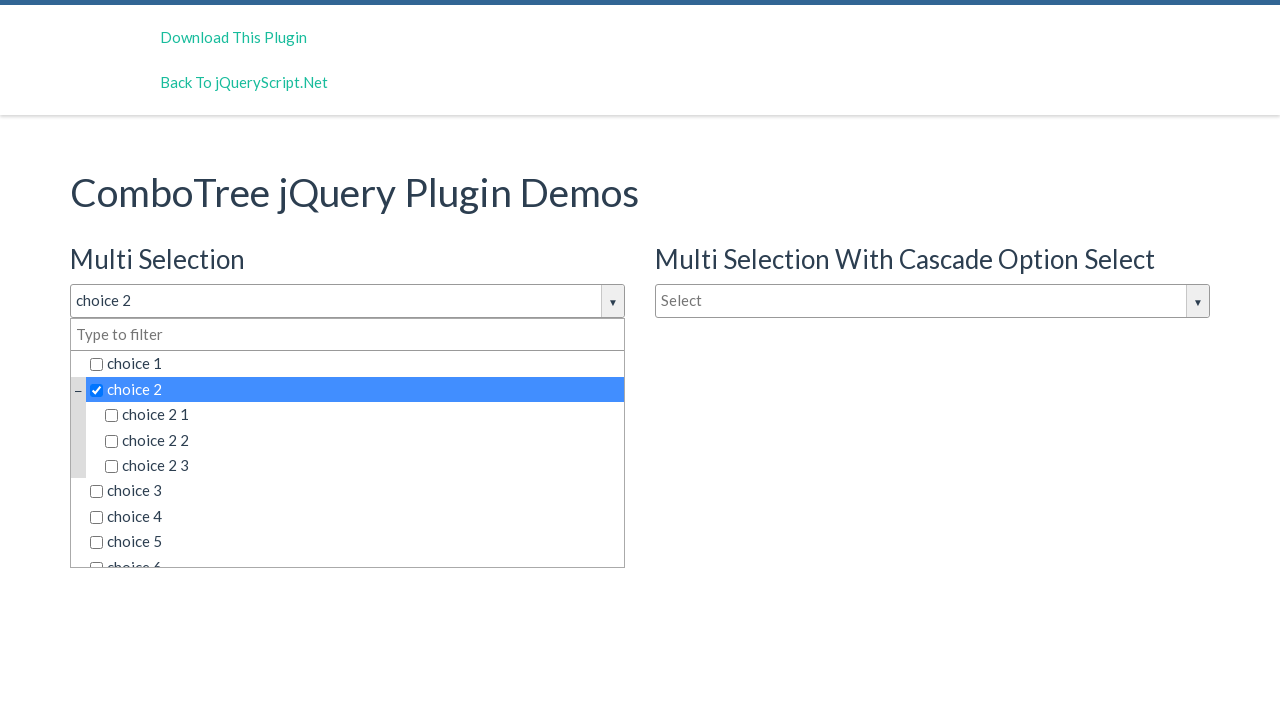

Selected 'choice 2 2' from the multi-selection dropdown at (362, 440) on xpath=//h3[text()='Multi Selection']/following-sibling::div//ul//span[contains(@
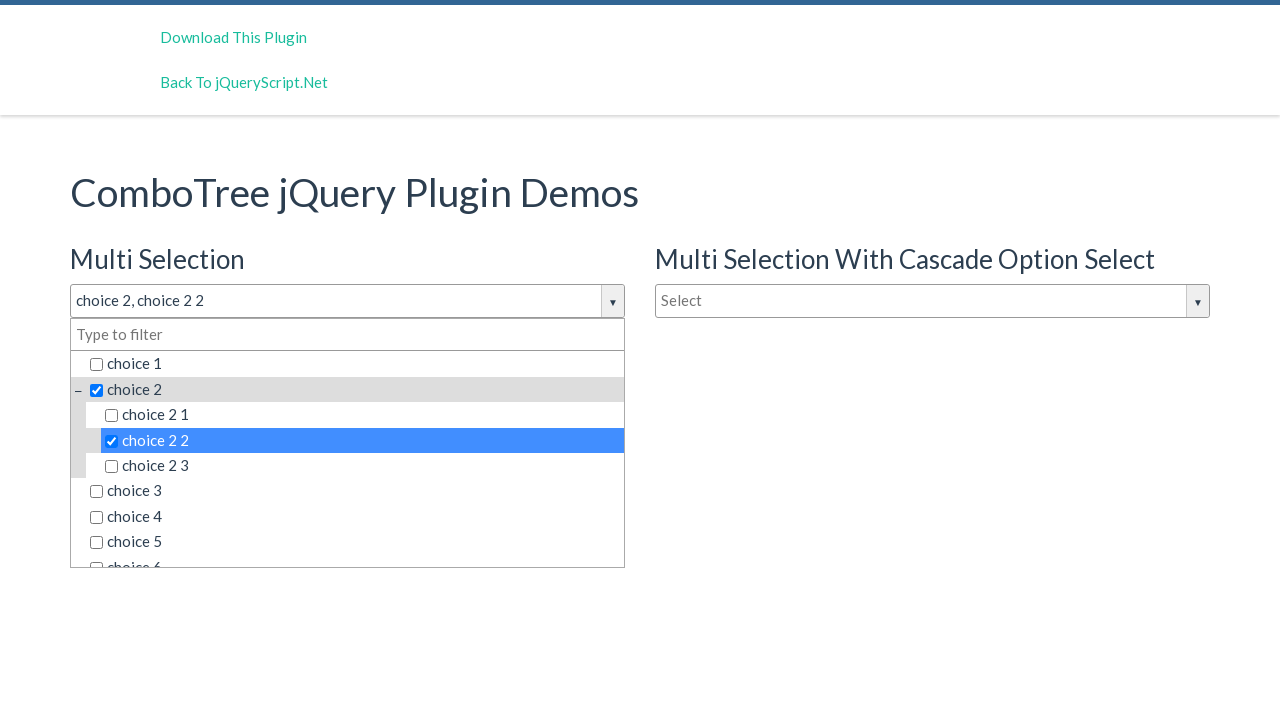

Selected 'choice 3' from the multi-selection dropdown at (355, 491) on xpath=//h3[text()='Multi Selection']/following-sibling::div//ul//span[contains(@
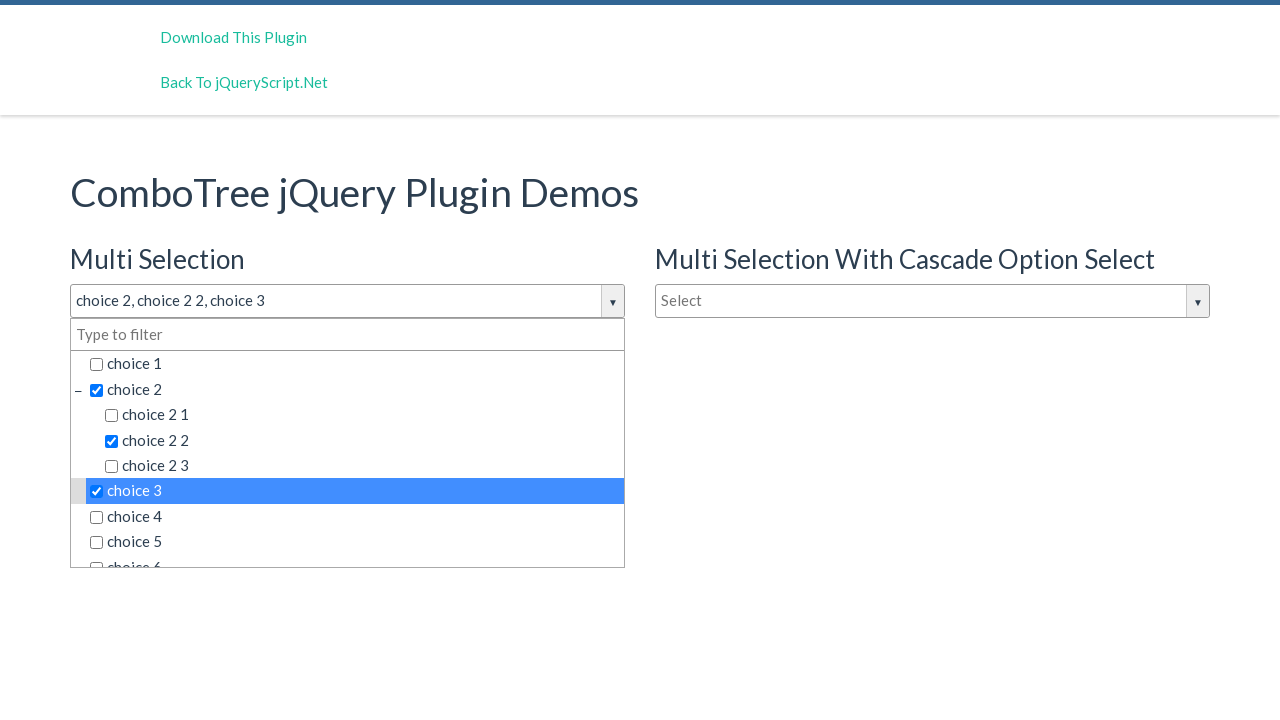

Selected 'choice 7' from the multi-selection dropdown at (355, 554) on xpath=//h3[text()='Multi Selection']/following-sibling::div//ul//span[contains(@
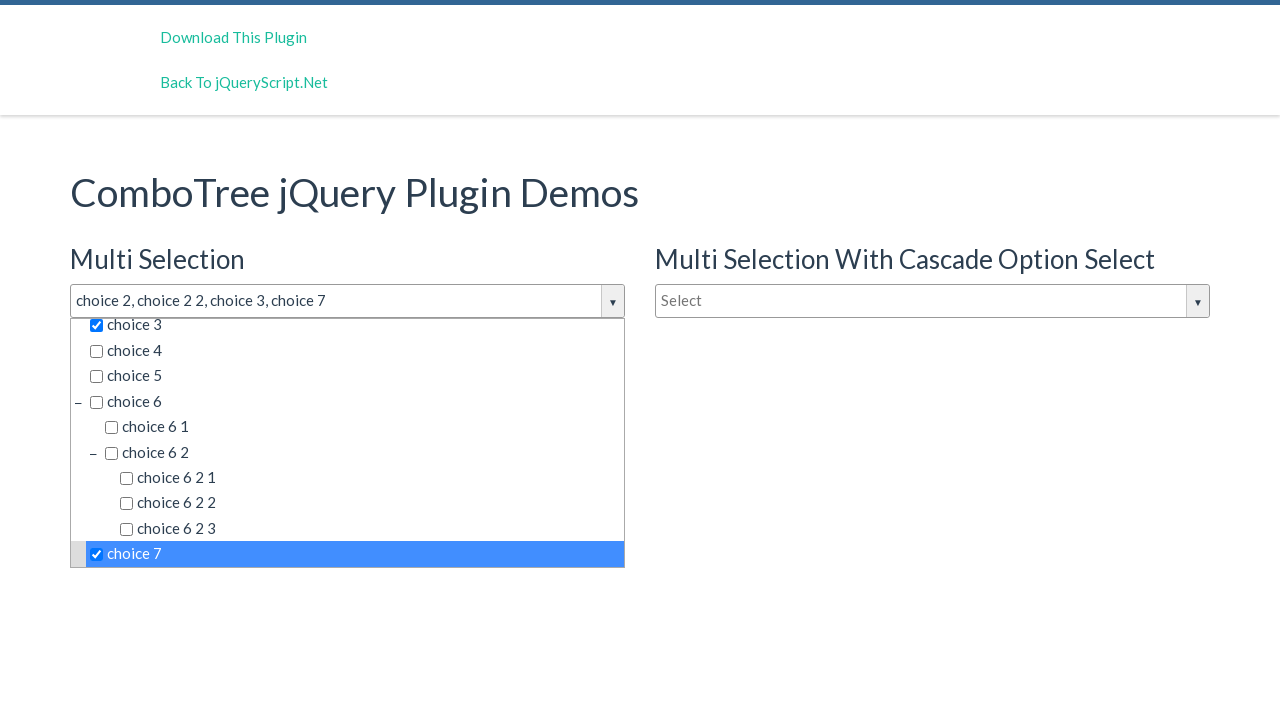

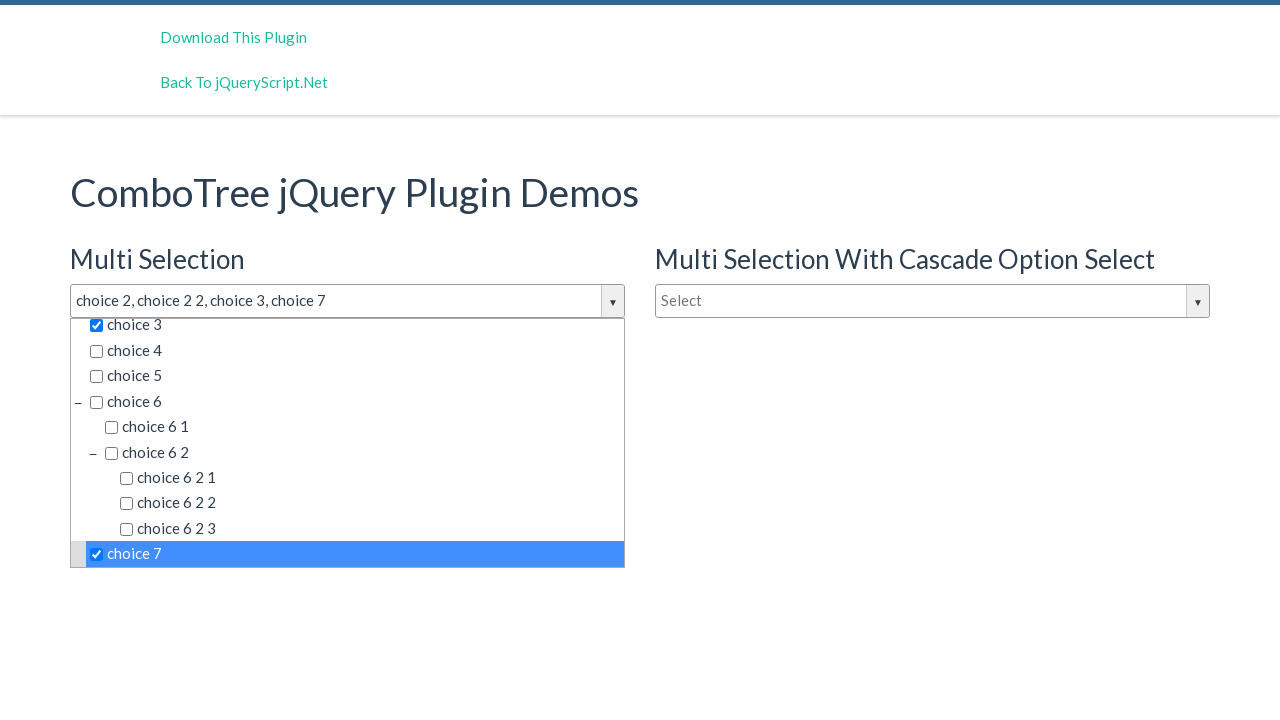